Tests navigation to a specific topic page, clicks on a conference link which opens a new window, switches to the new window, and clicks on the speaker application link.

Starting URL: https://testerhome.com/topics/21805

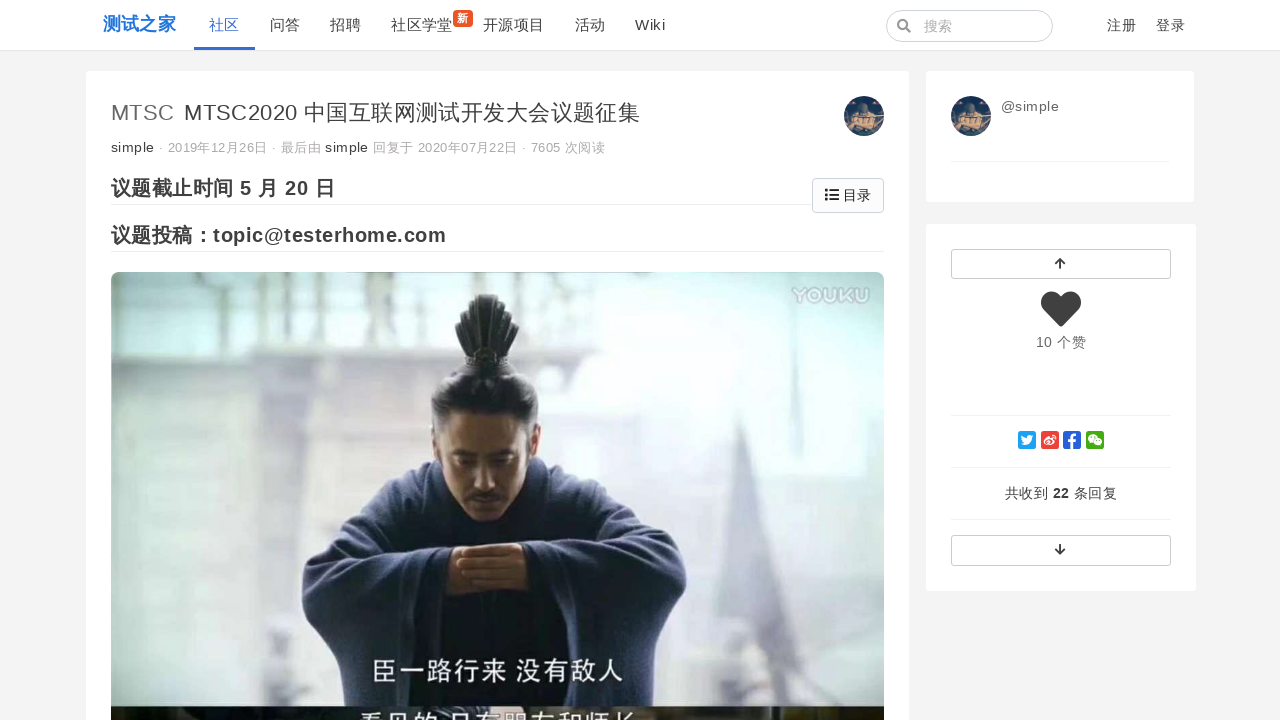

Waited for conference link '第六届中国互联网测试开发大会' to be visible
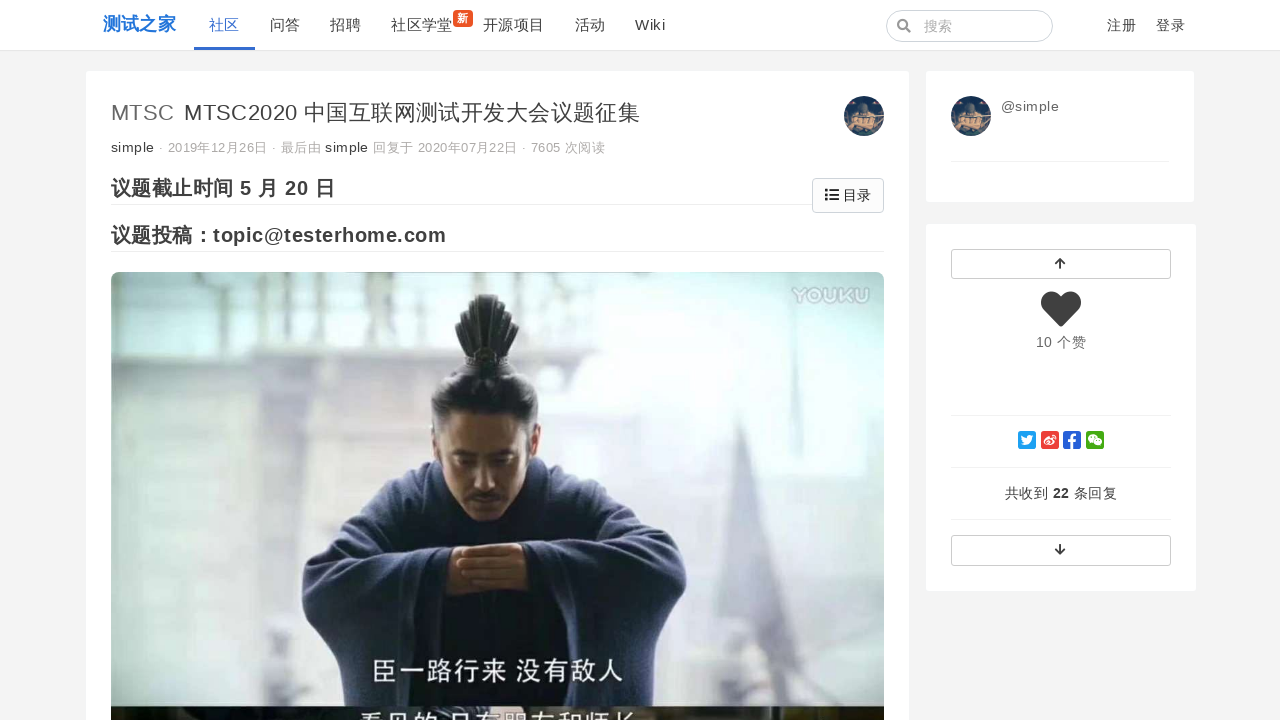

Clicked on conference link '第六届中国互联网测试开发大会' which opened a new window at (329, 361) on text=第六届中国互联网测试开发大会
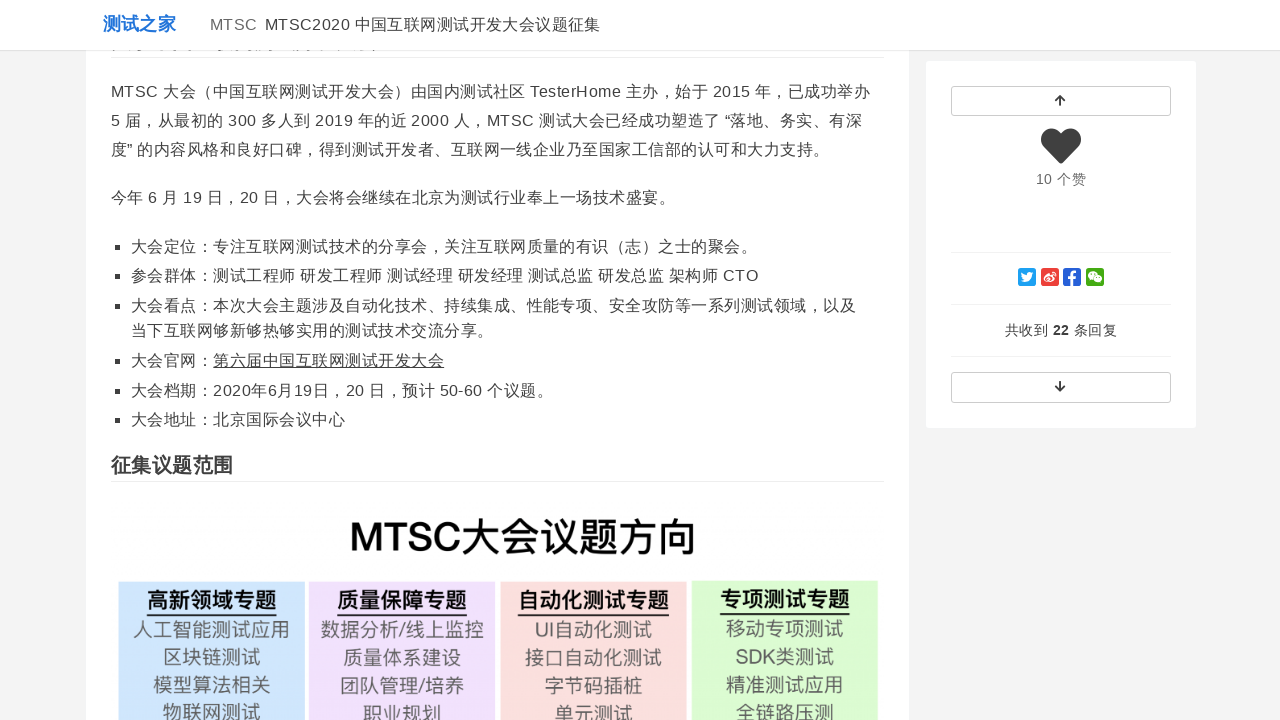

Switched to the new window opened by conference link
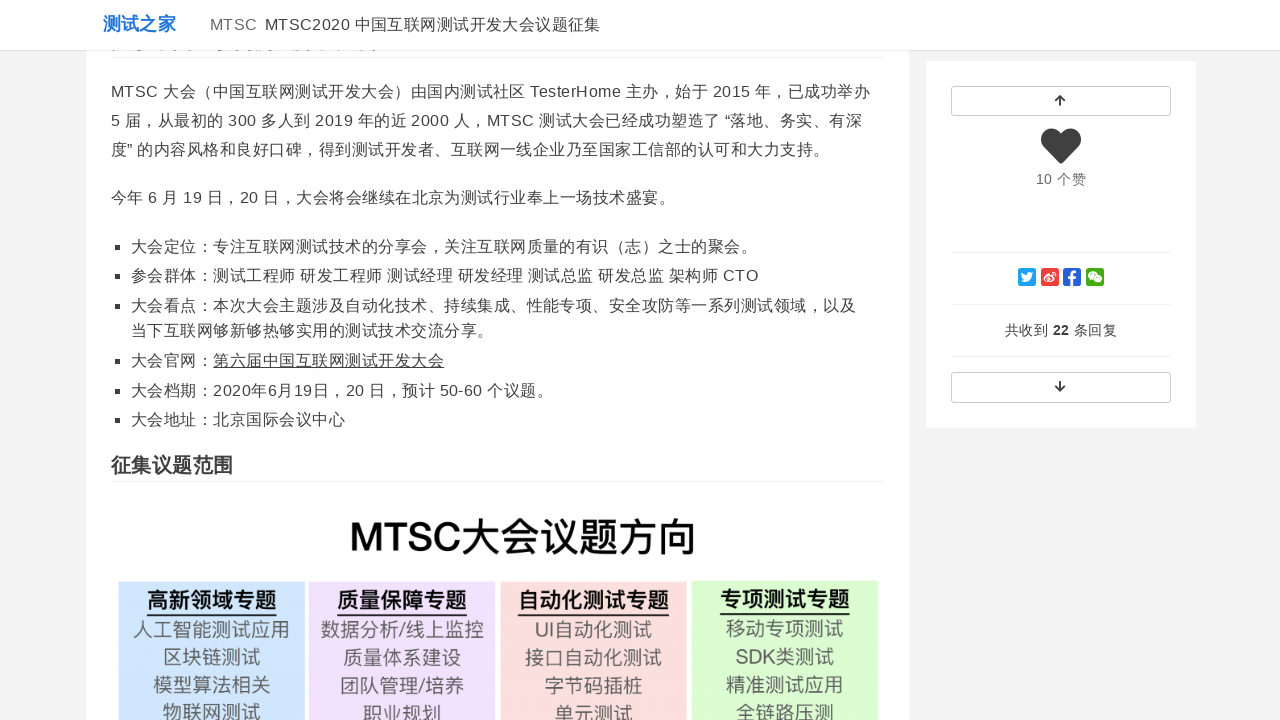

Waited for speaker application link '演讲申请' to be visible on new page
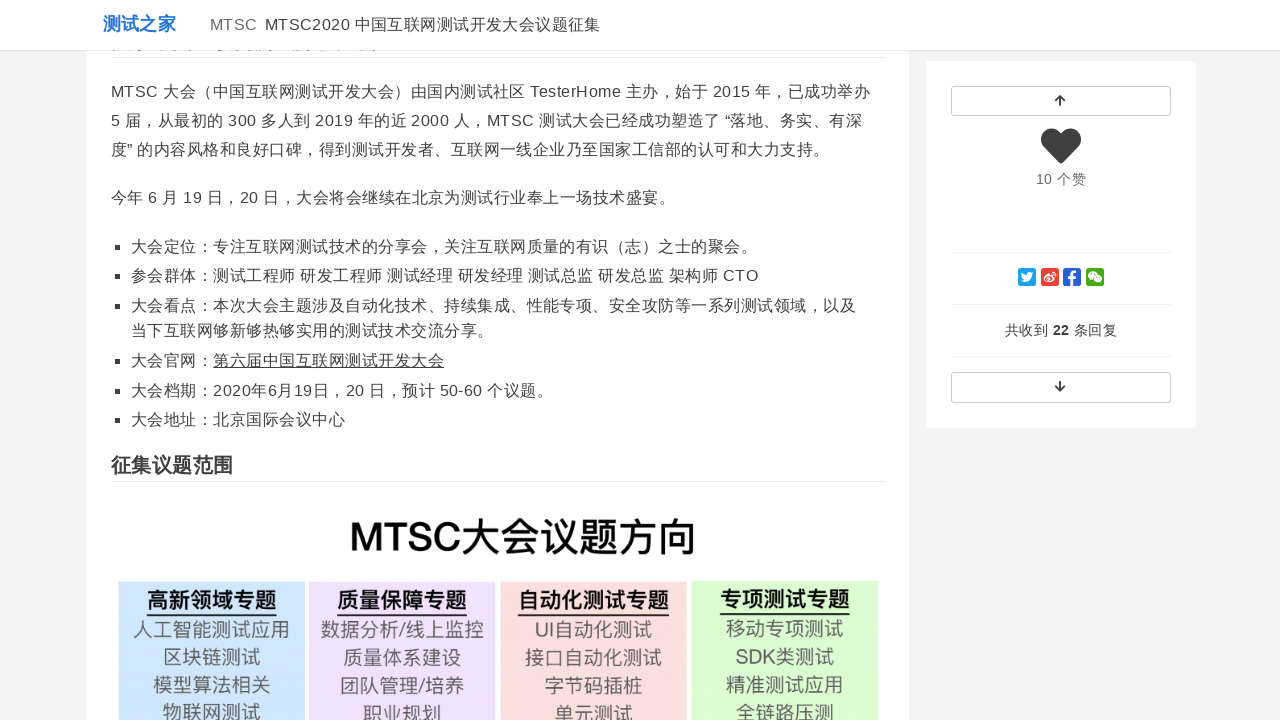

Clicked on speaker application link '演讲申请' at (980, 33) on text=演讲申请
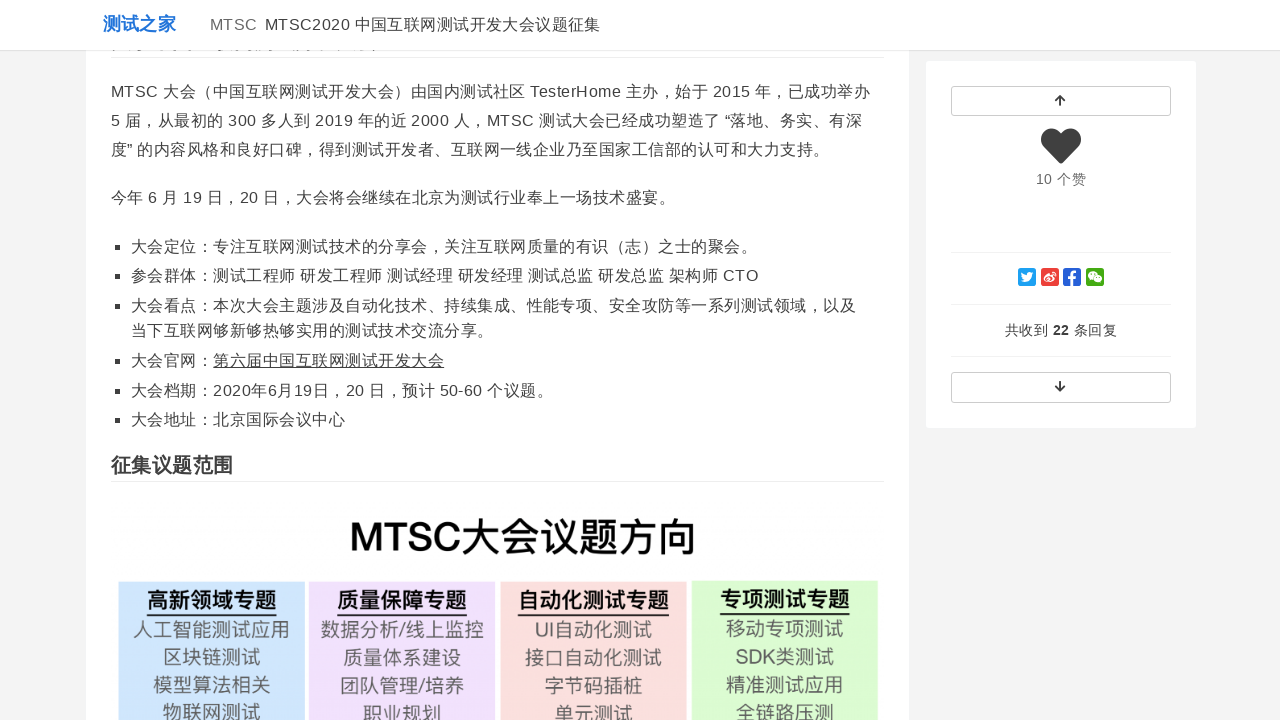

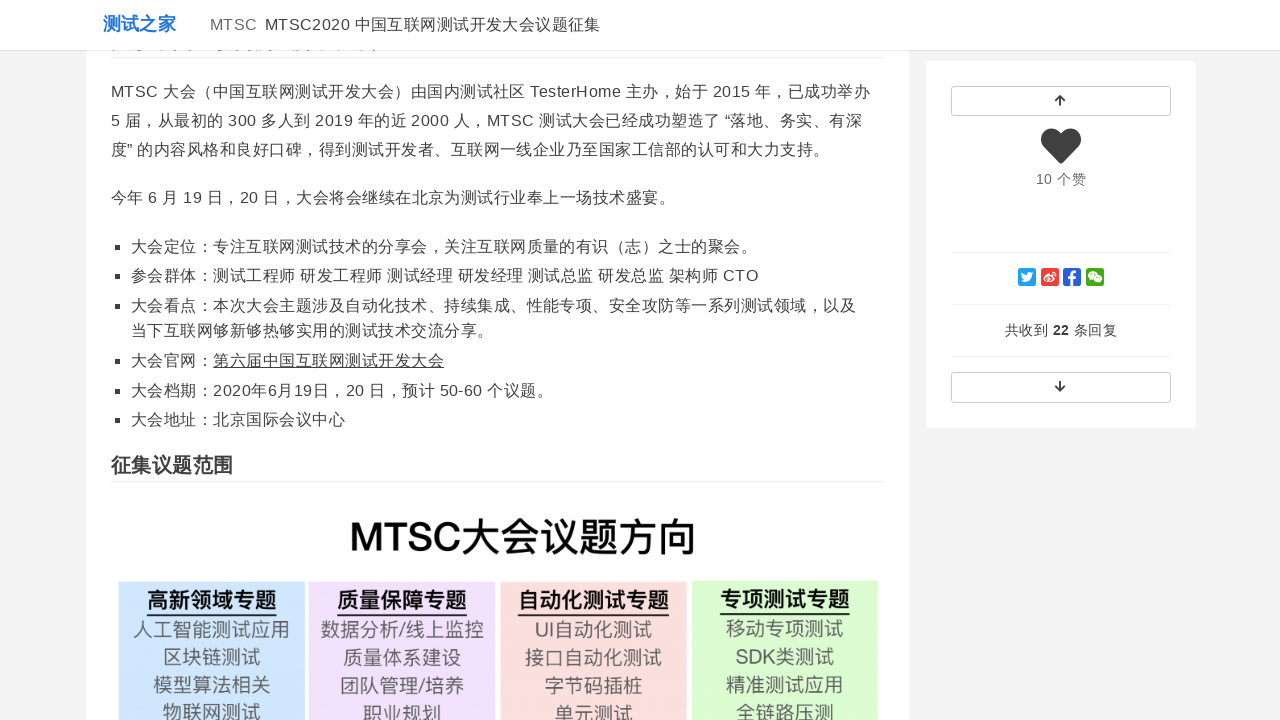